Tests modal dialogs by opening and closing both small and large modal dialogs.

Starting URL: https://demoqa.com/modal-dialogs

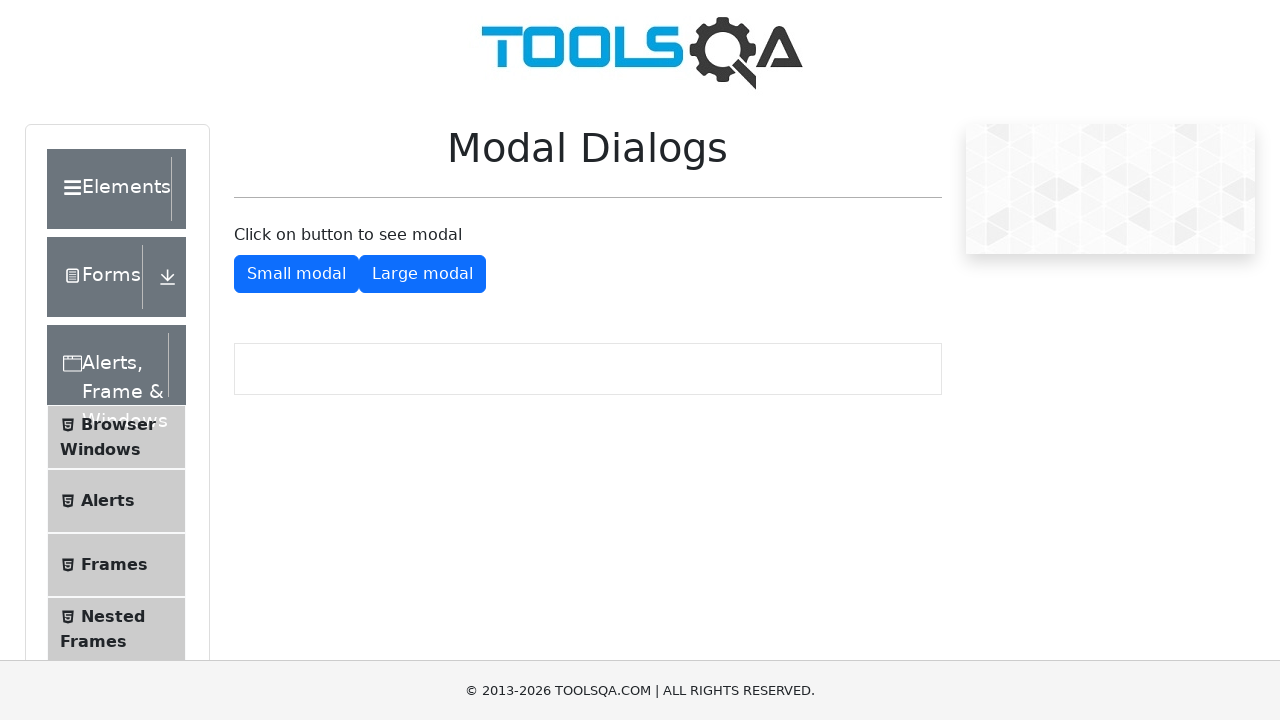

Clicked button to open small modal dialog at (296, 274) on #showSmallModal
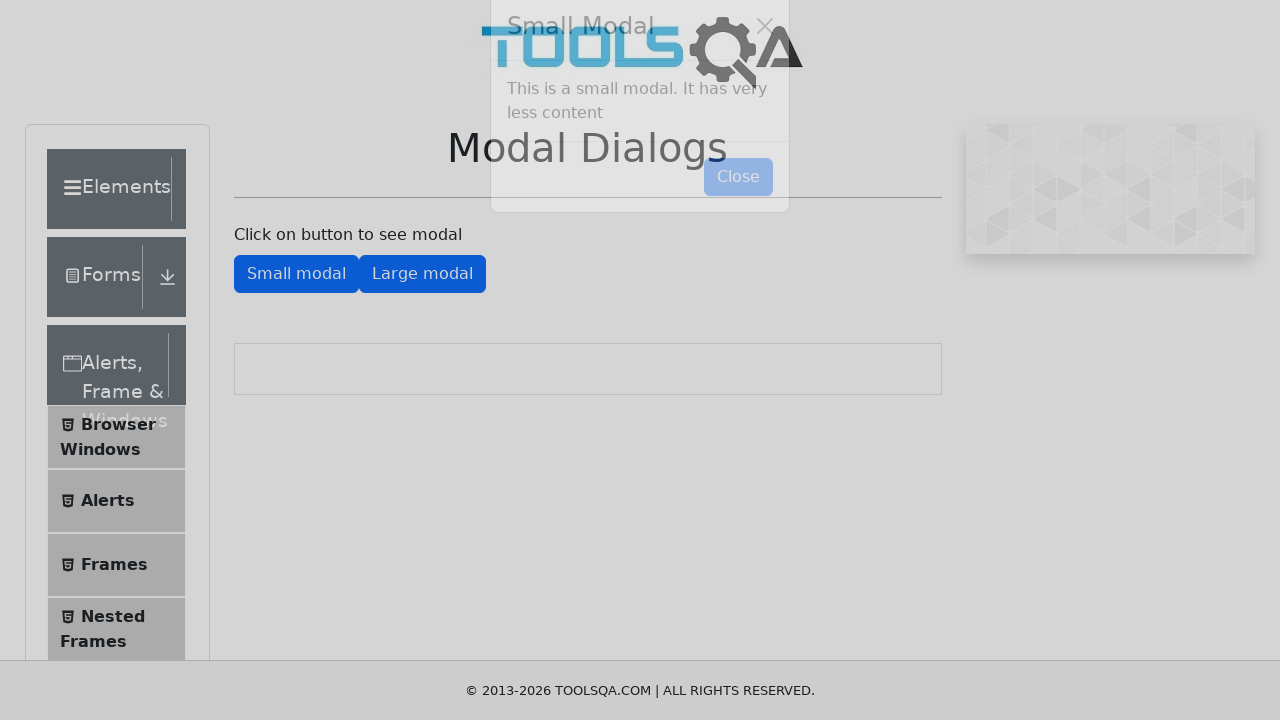

Small modal dialog loaded and close button is visible
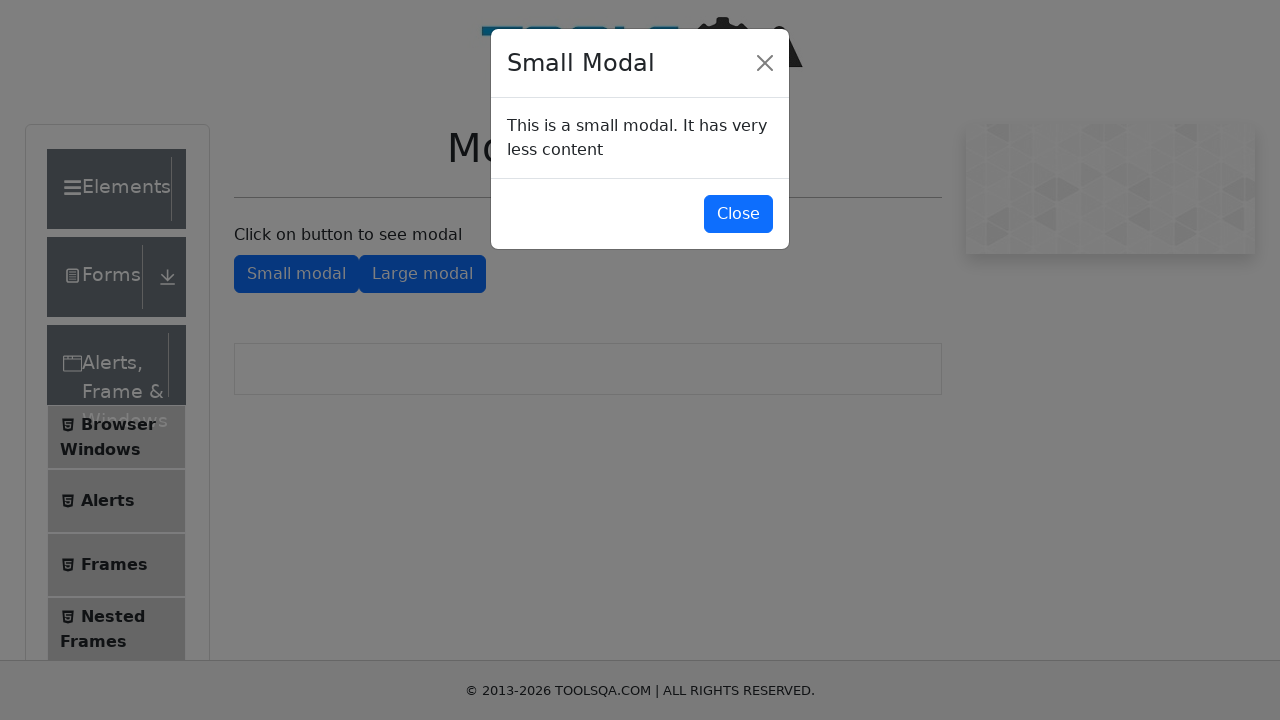

Clicked button to close small modal dialog at (738, 214) on #closeSmallModal
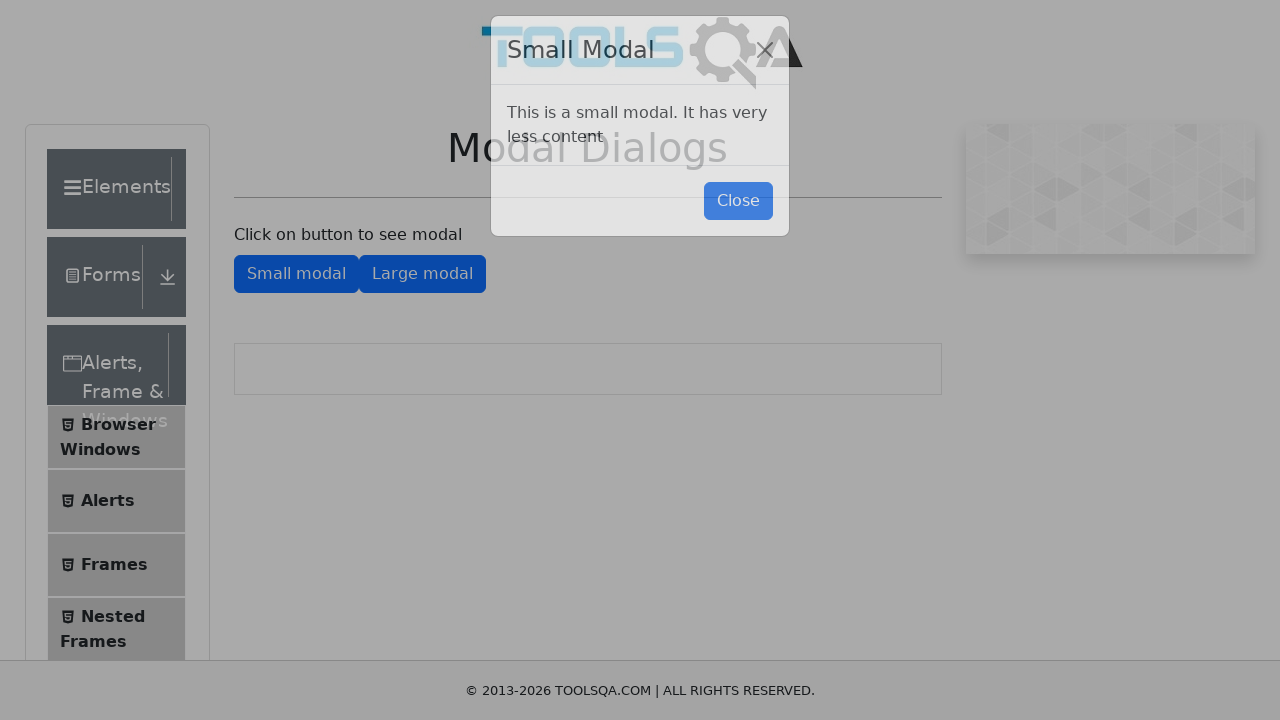

Small modal dialog closed and open button is visible again
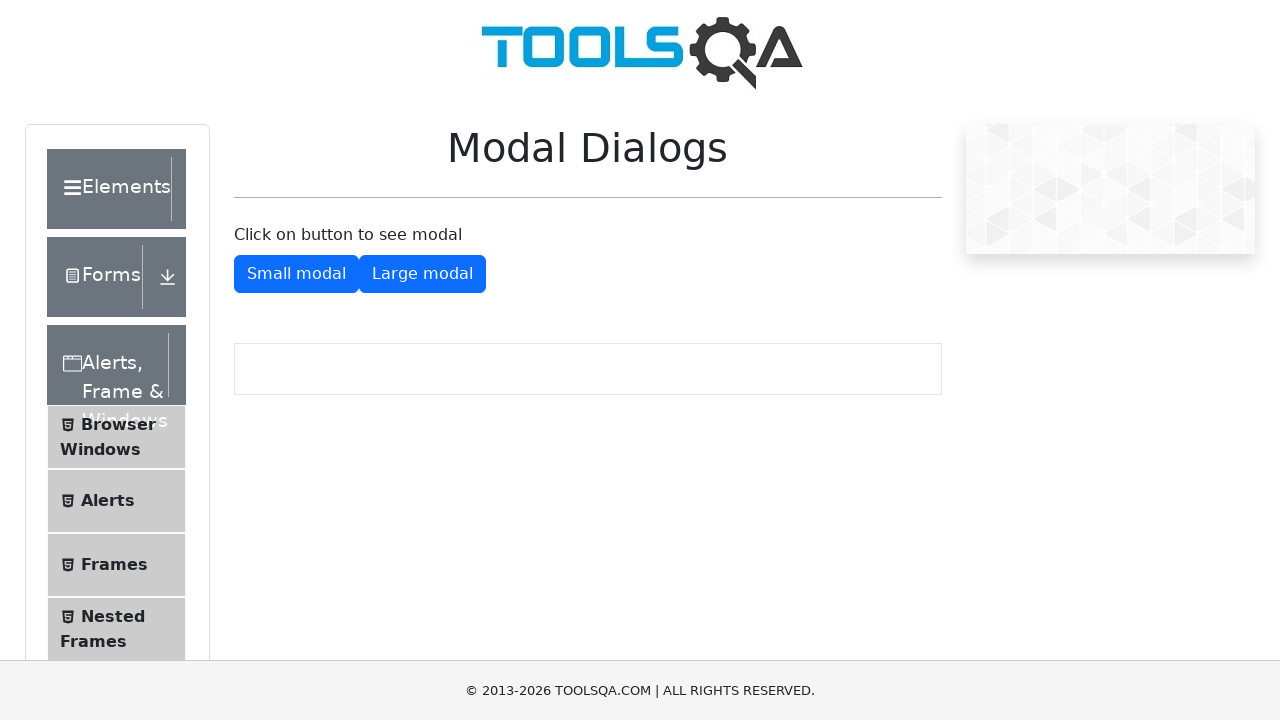

Clicked button to open large modal dialog at (422, 274) on #showLargeModal
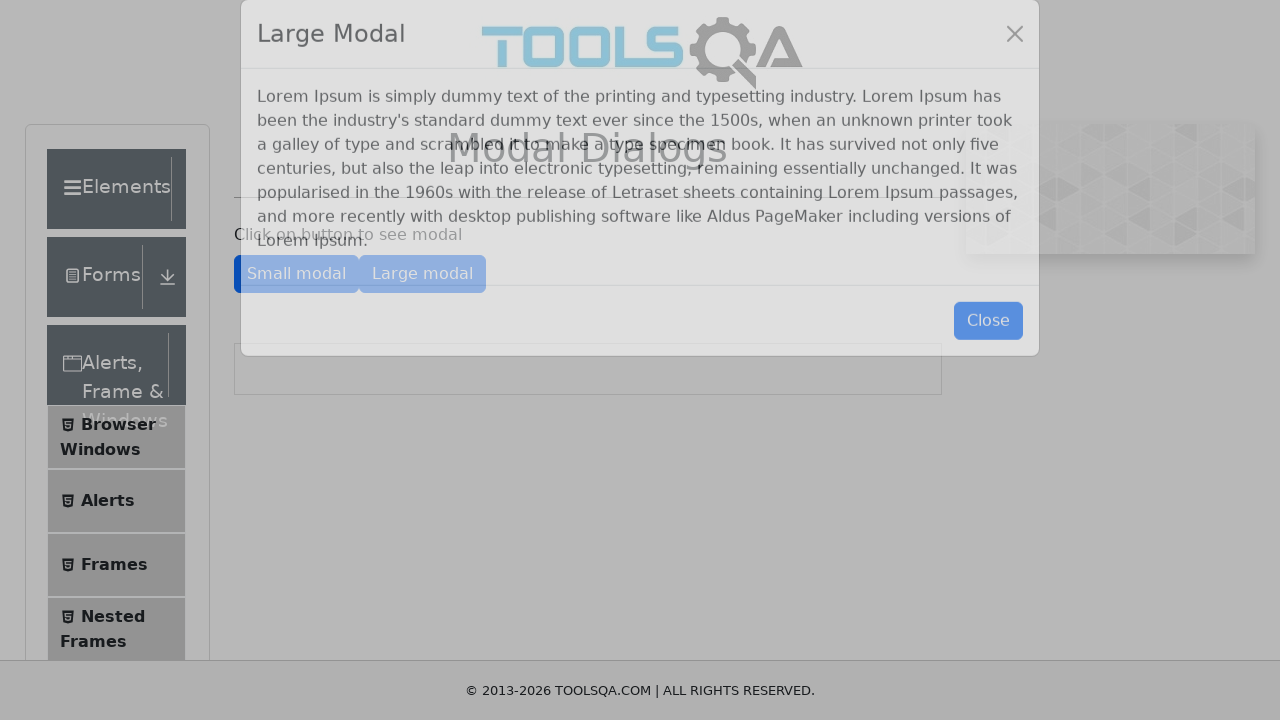

Large modal dialog loaded and close button is visible
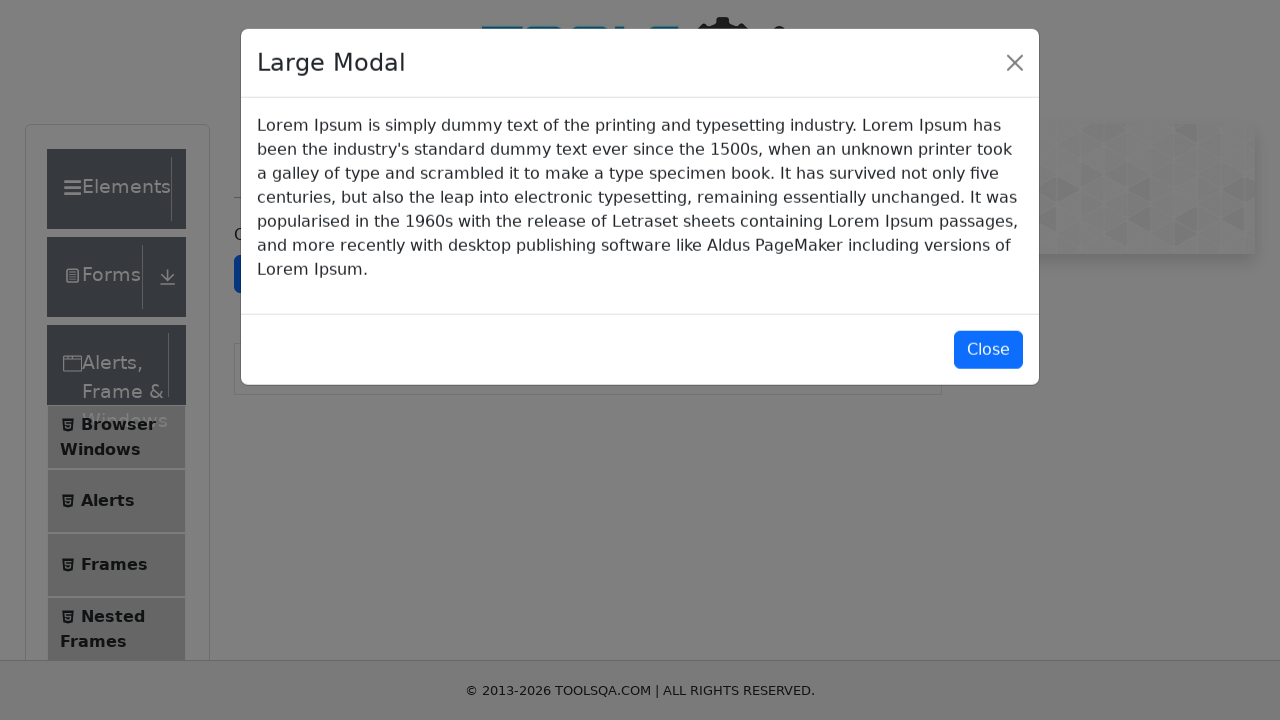

Clicked button to close large modal dialog at (988, 350) on #closeLargeModal
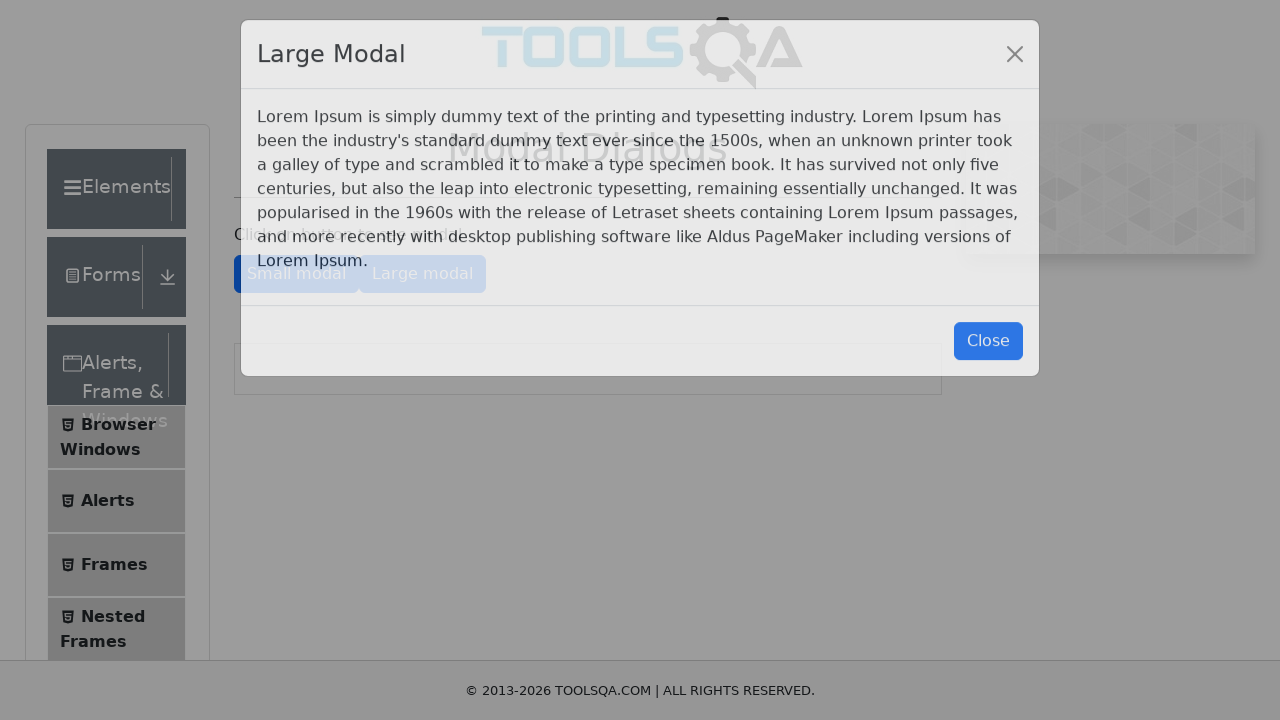

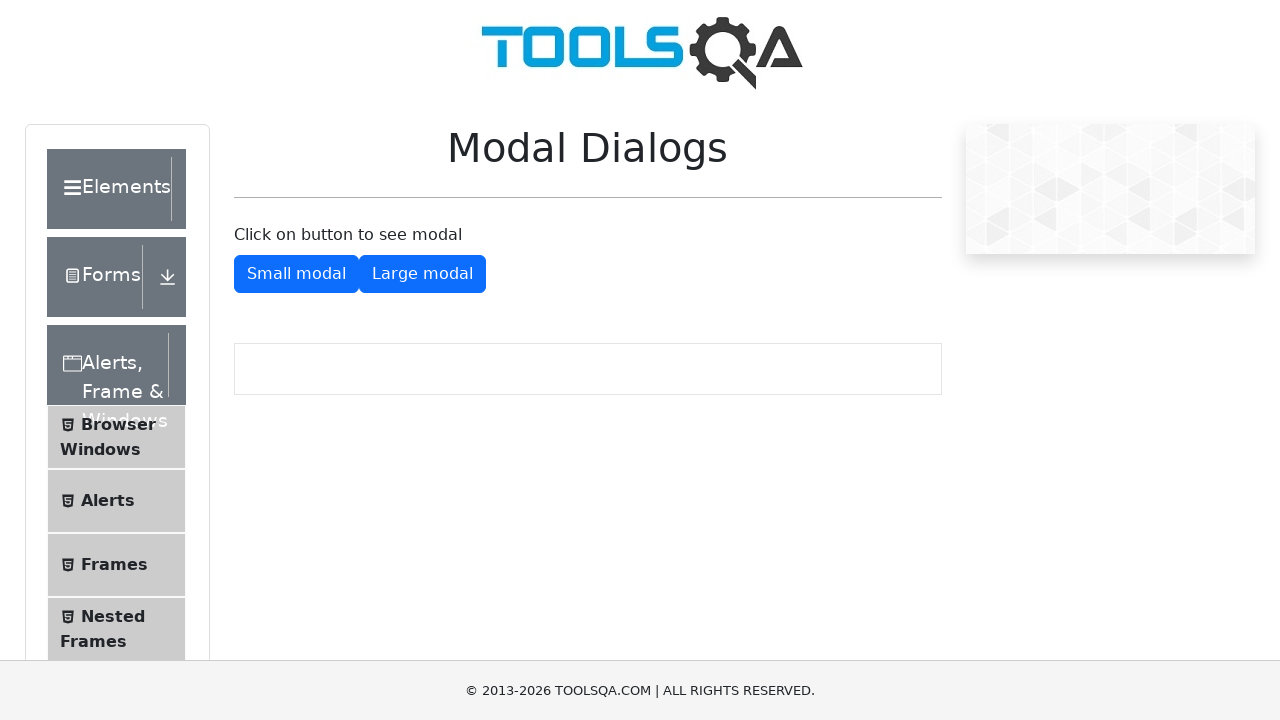